Tests multi-window handling by opening a new tab, extracting course name from the second window, and filling it into a form field in the first window

Starting URL: https://rahulshettyacademy.com/angularpractice/

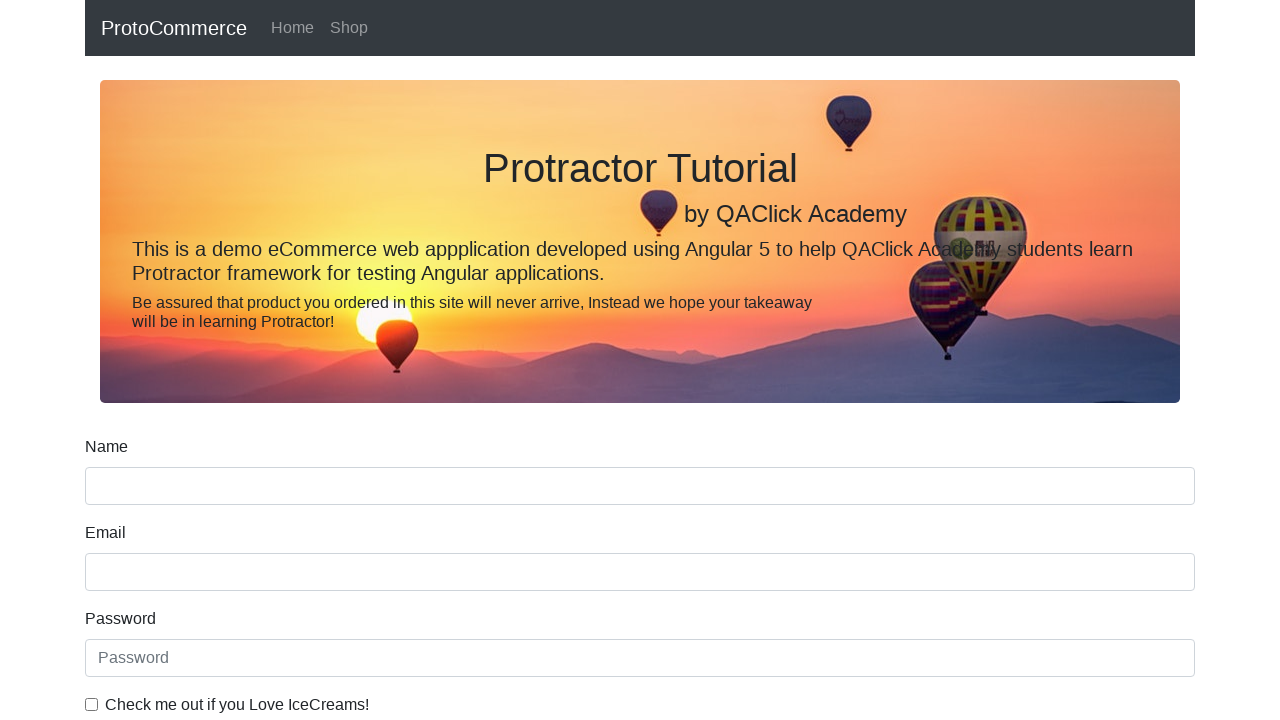

Stored reference to first page (initial tab)
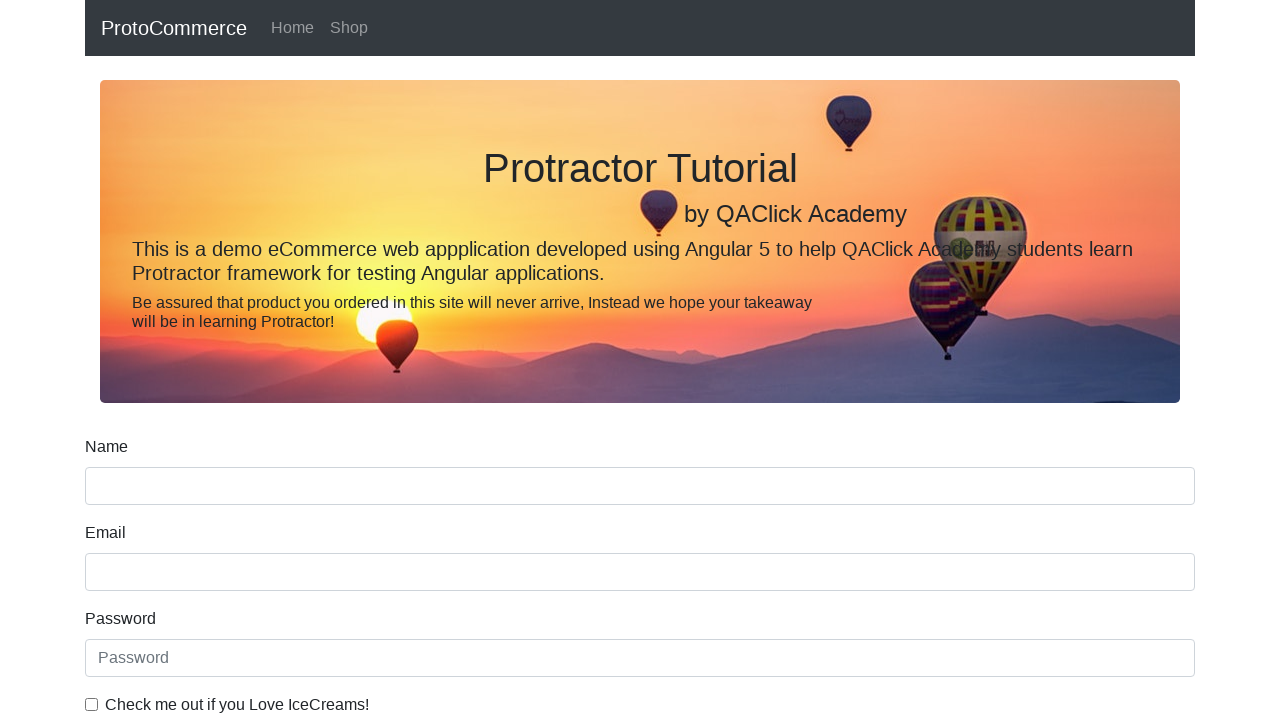

Opened new tab
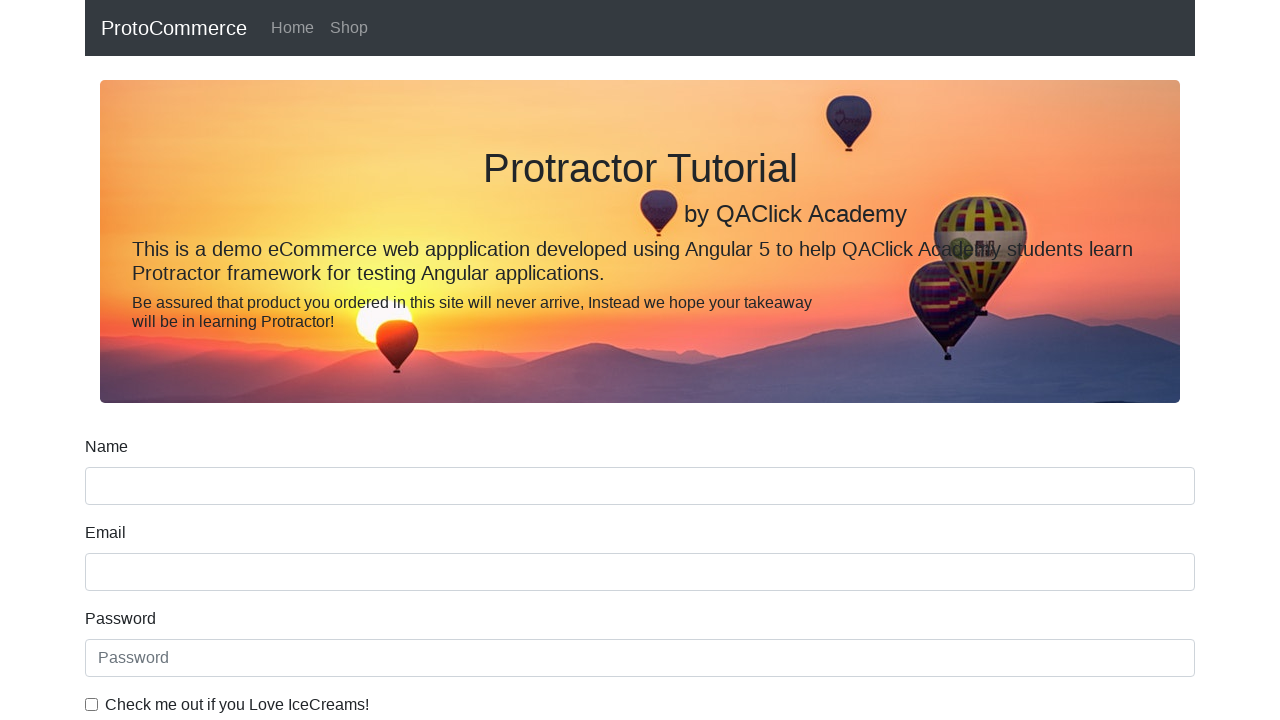

Navigated second tab to courses page
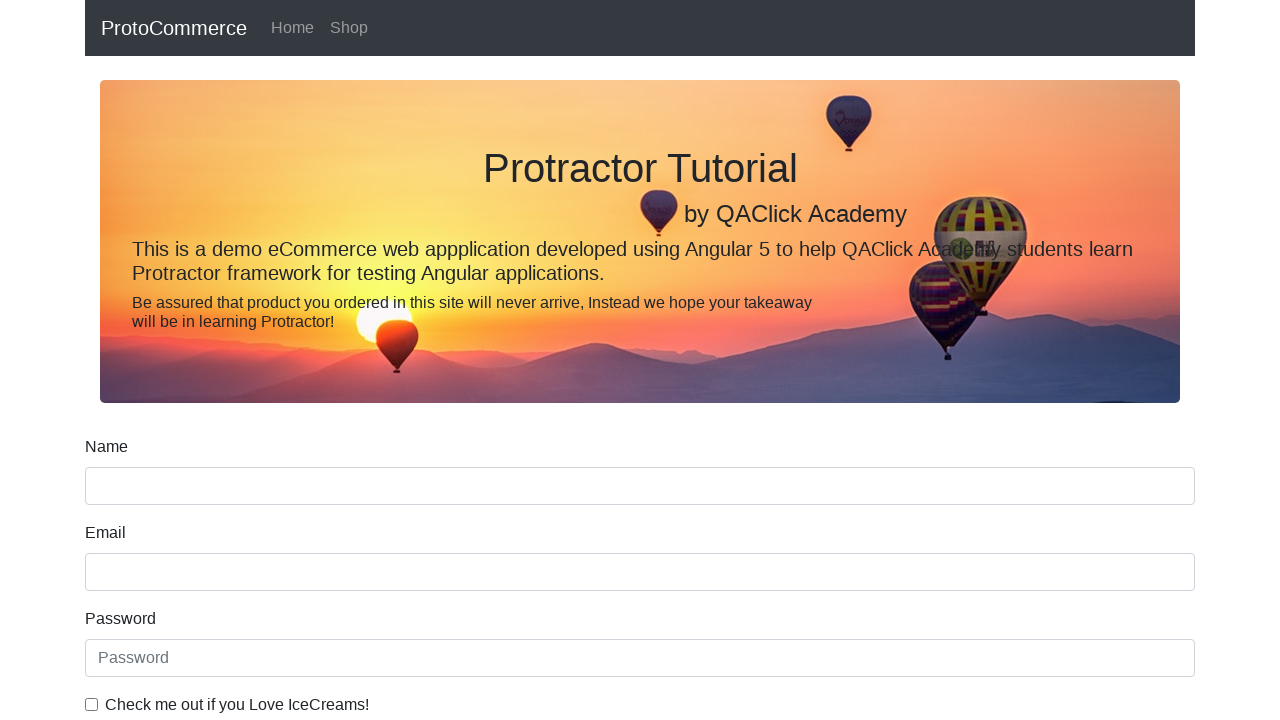

Located course links on second page
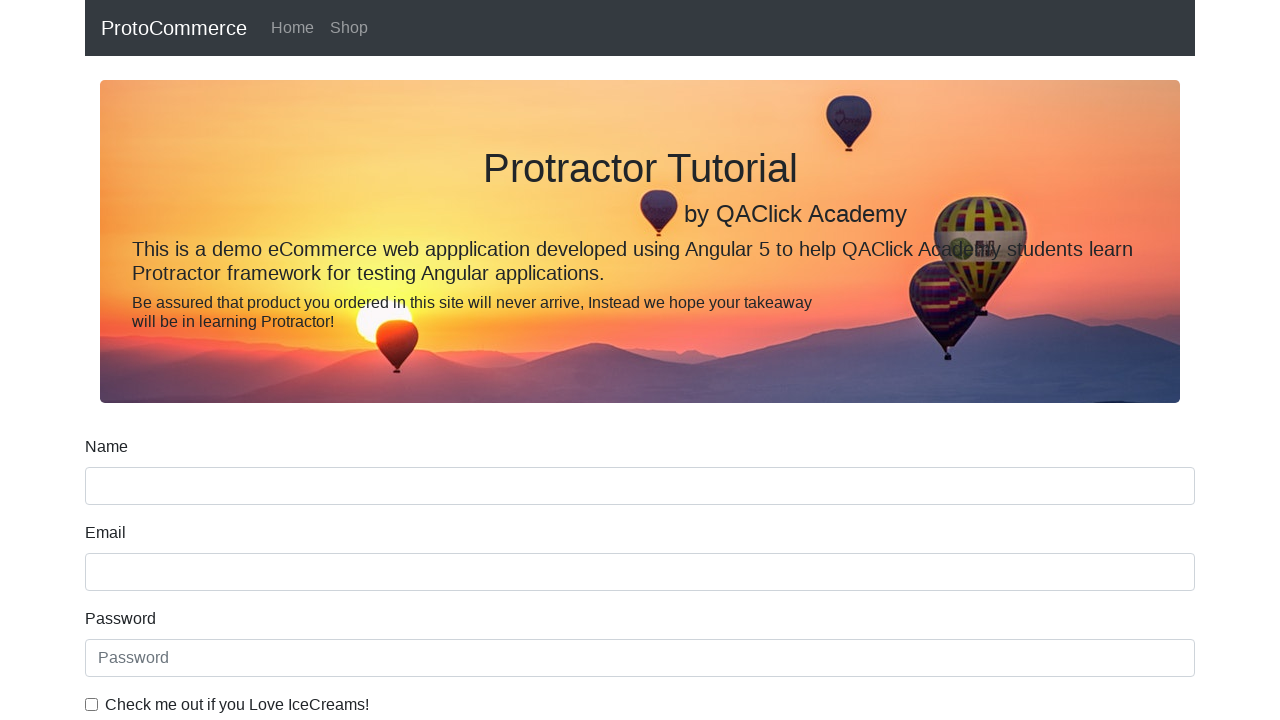

Extracted course name from second course link: 'Playwright Testing'
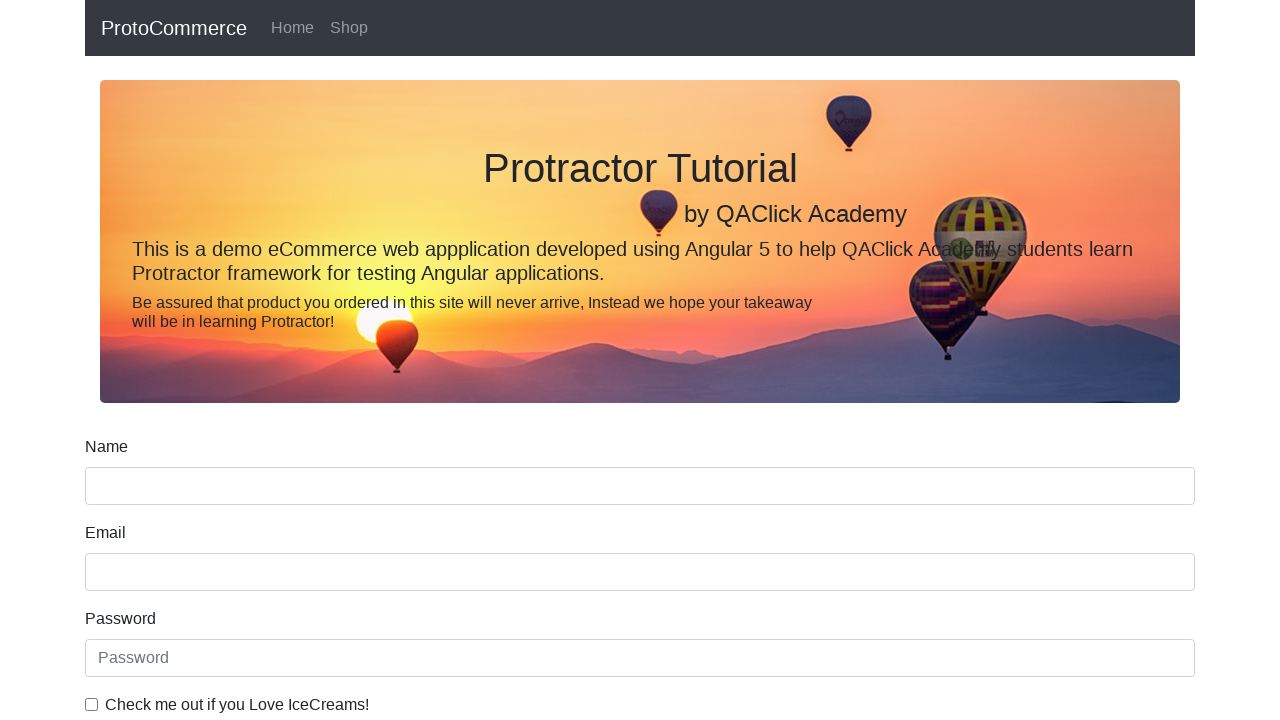

Switched to first page (brought to front)
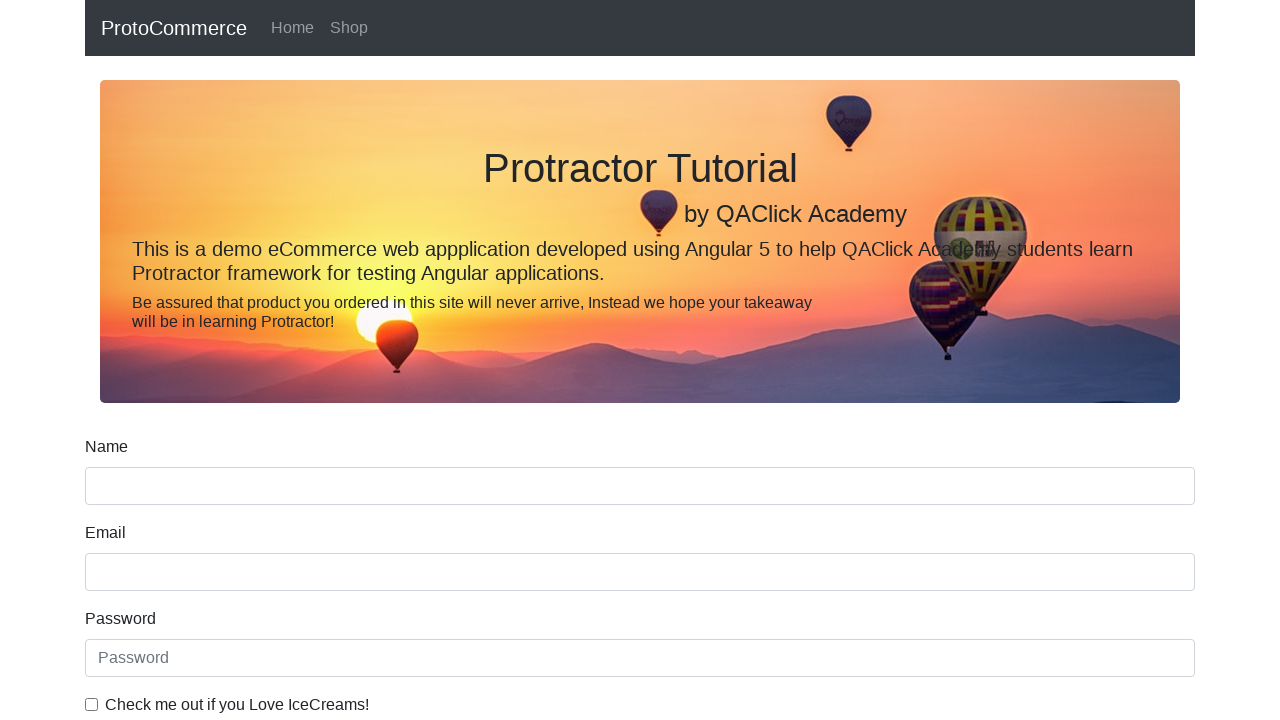

Filled name field in first page with course name 'Playwright Testing' on input[name='name']
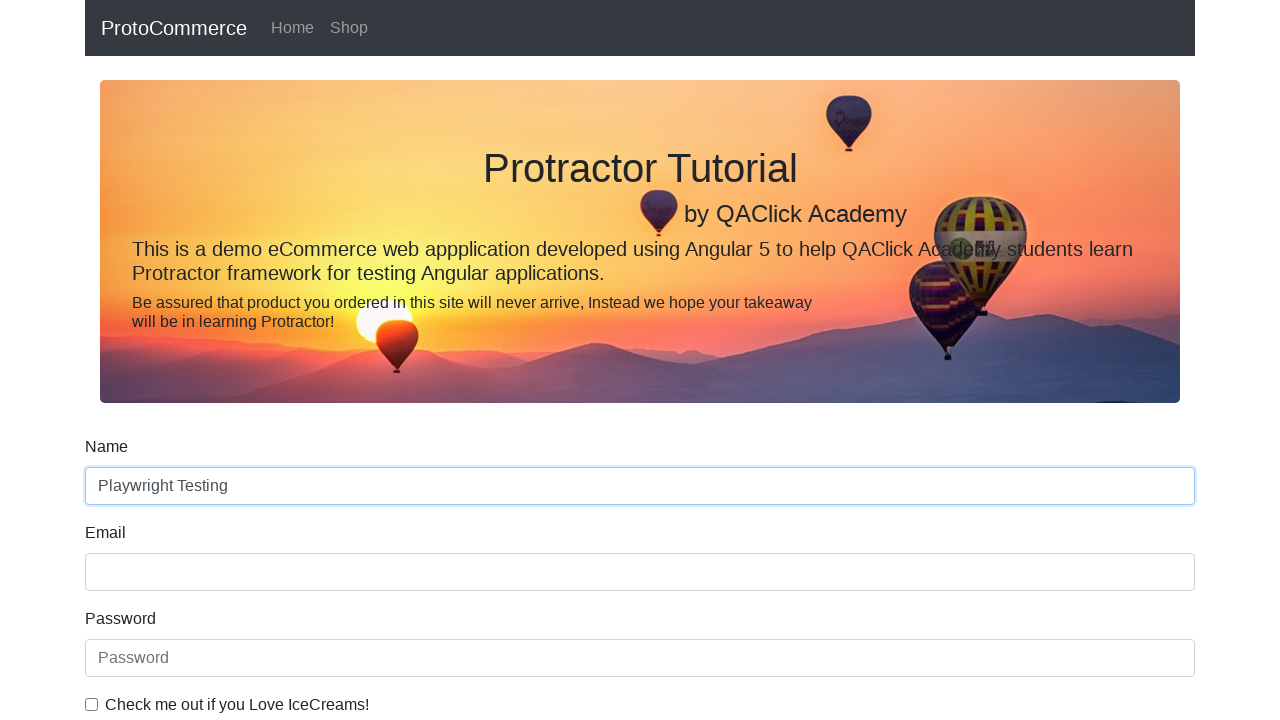

Closed second tab
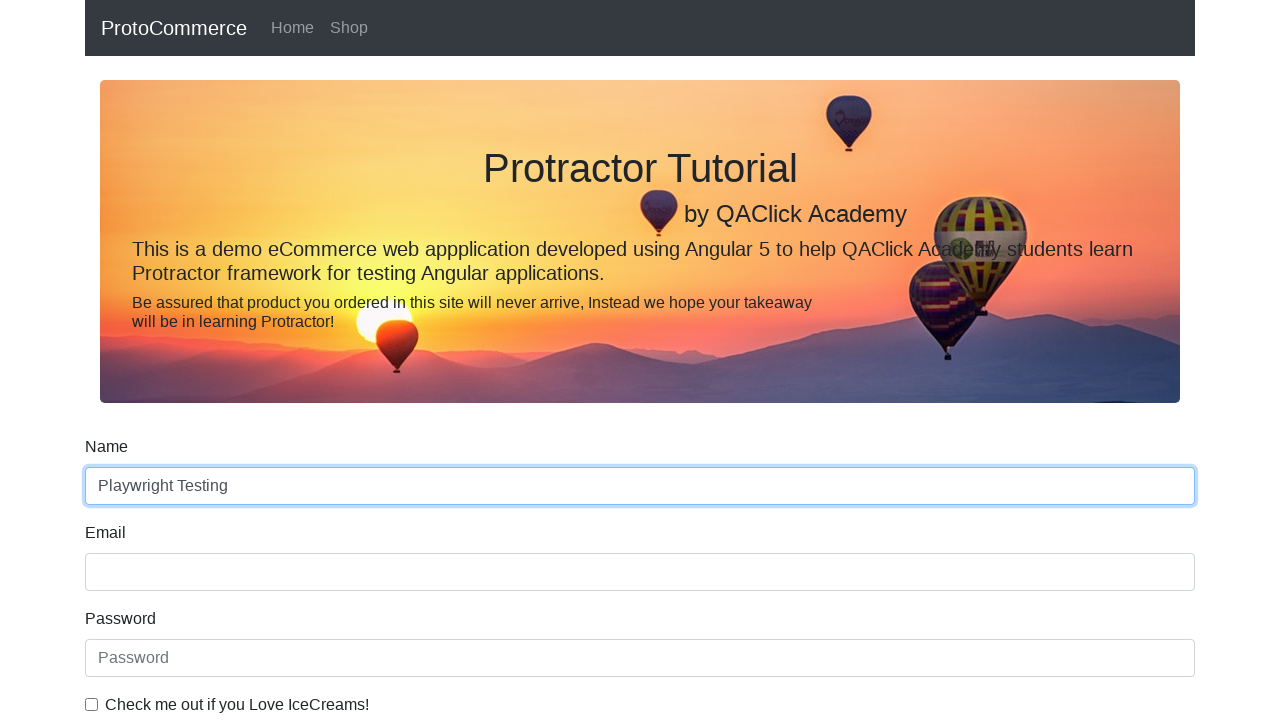

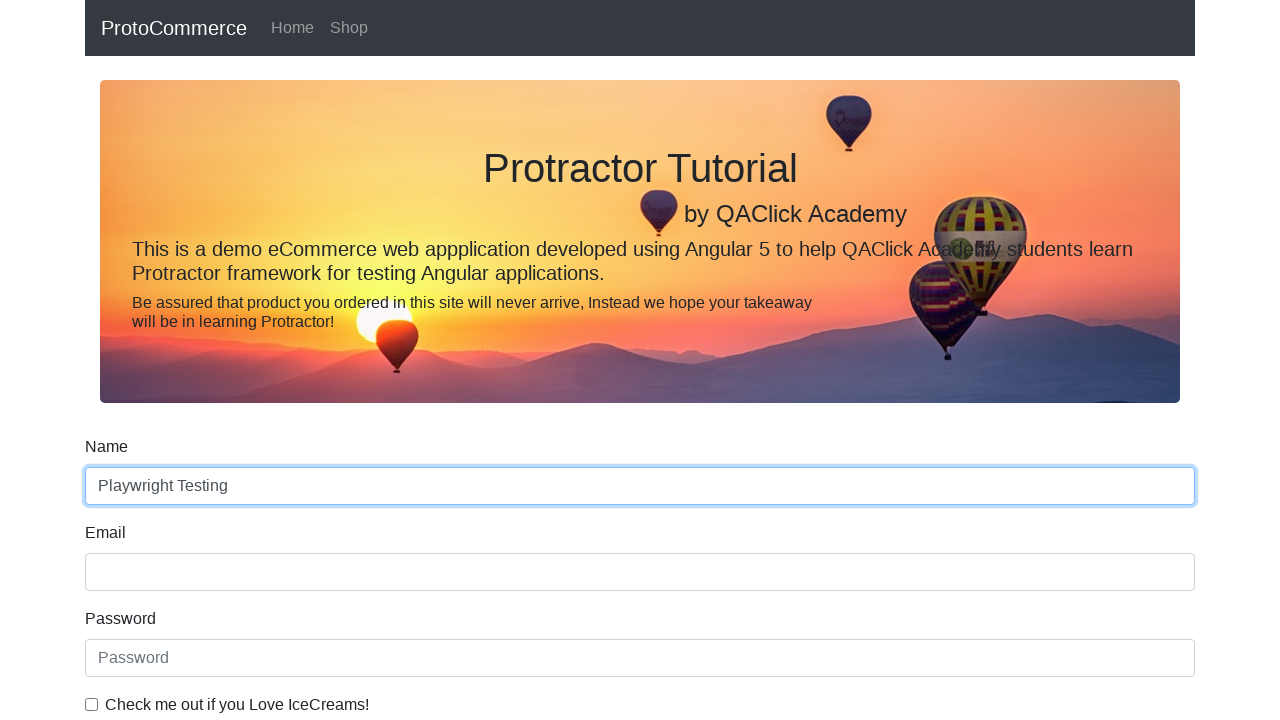